Tests a form submission workflow by clicking a specific link, then filling out a form with first name, last name, city, and country fields before submitting.

Starting URL: http://suninjuly.github.io/find_link_text

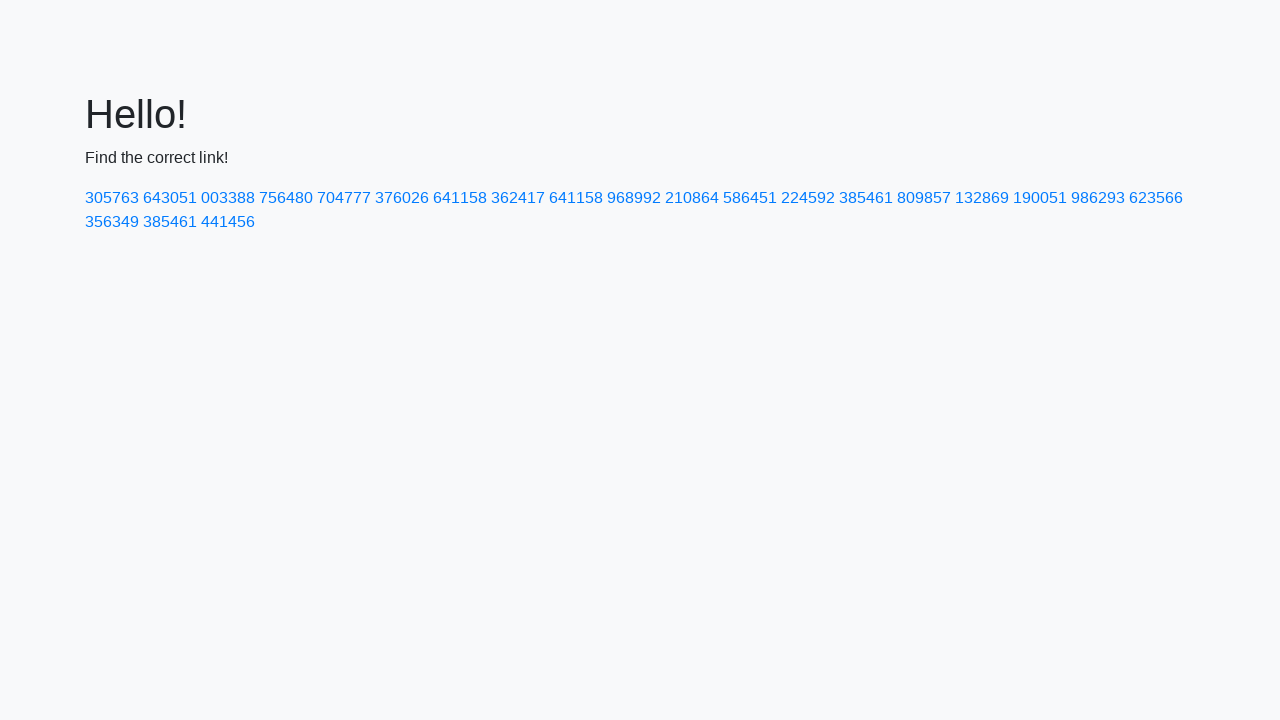

Clicked link with text '224592' at (808, 198) on text=224592
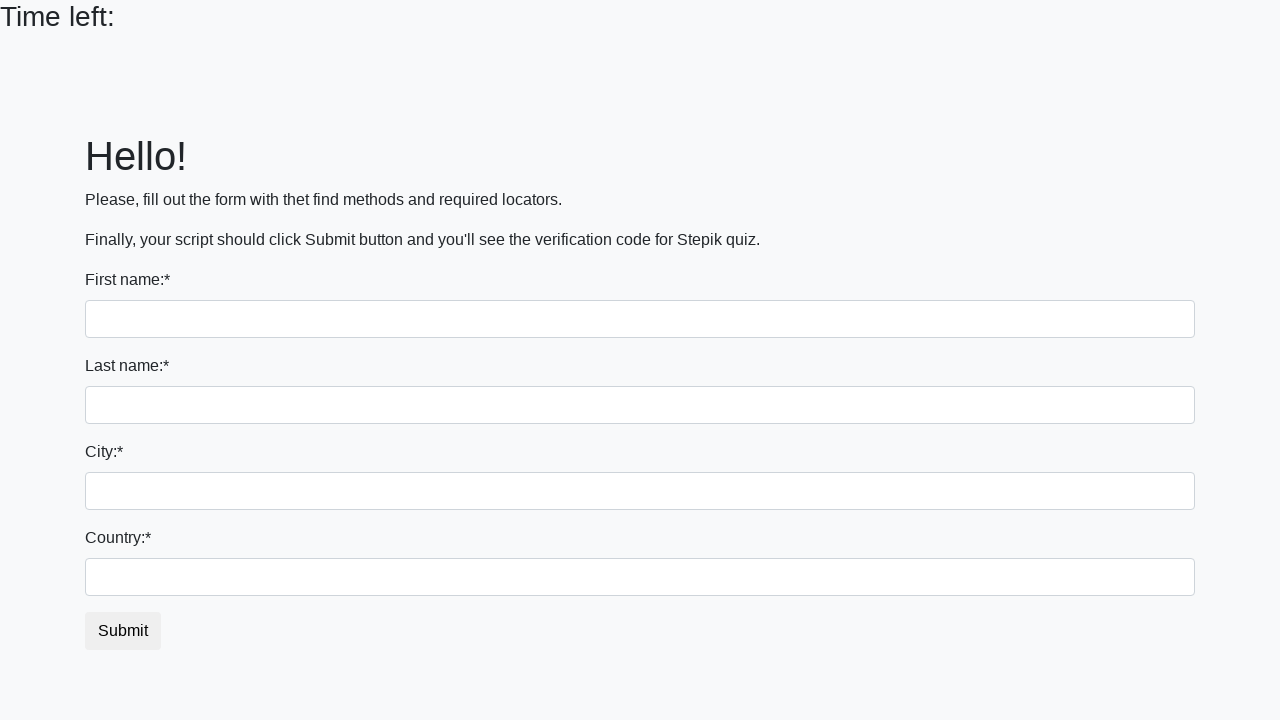

Filled first name field with 'Ivan' on input
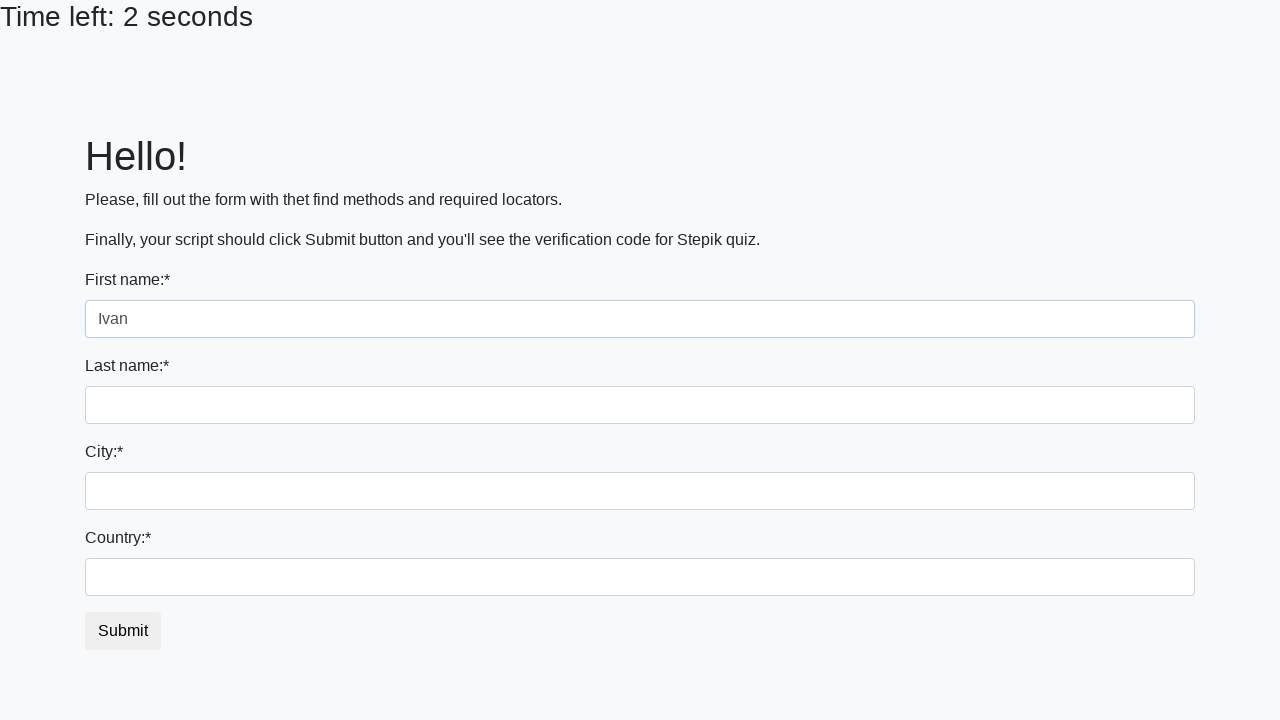

Filled last name field with 'Petrov' on input[name='last_name']
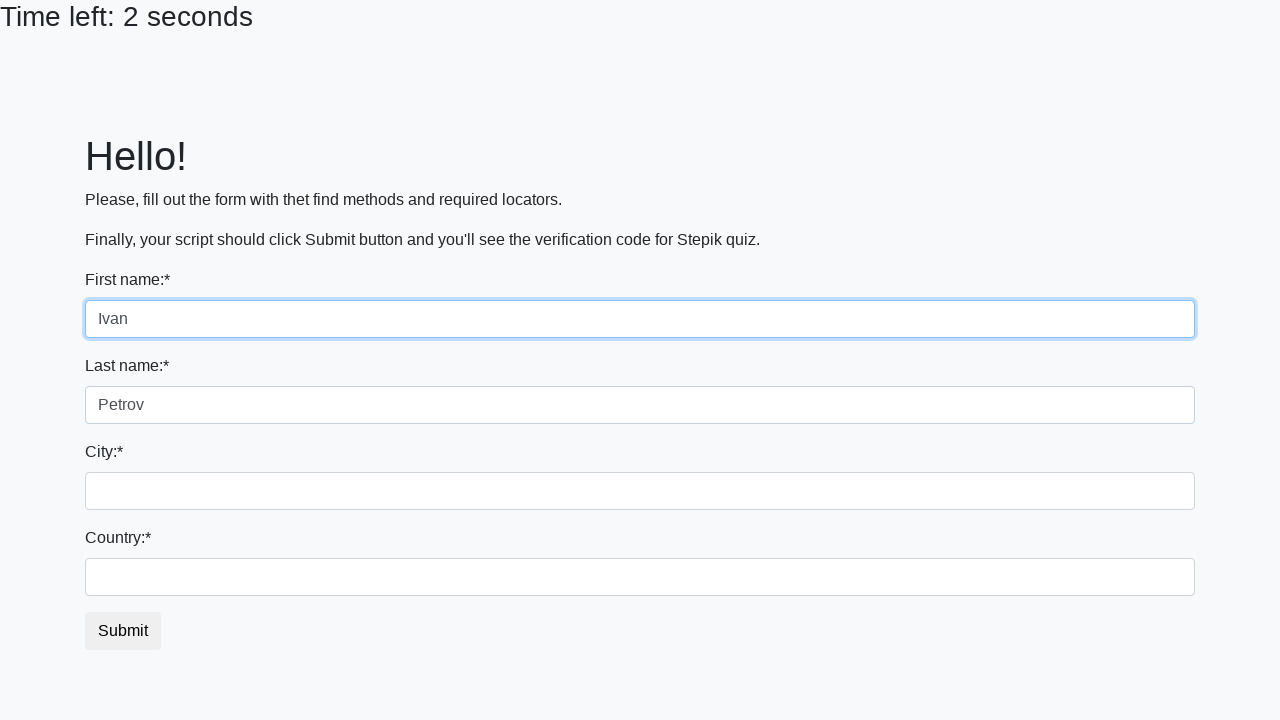

Filled city field with 'Smolensk' on .city
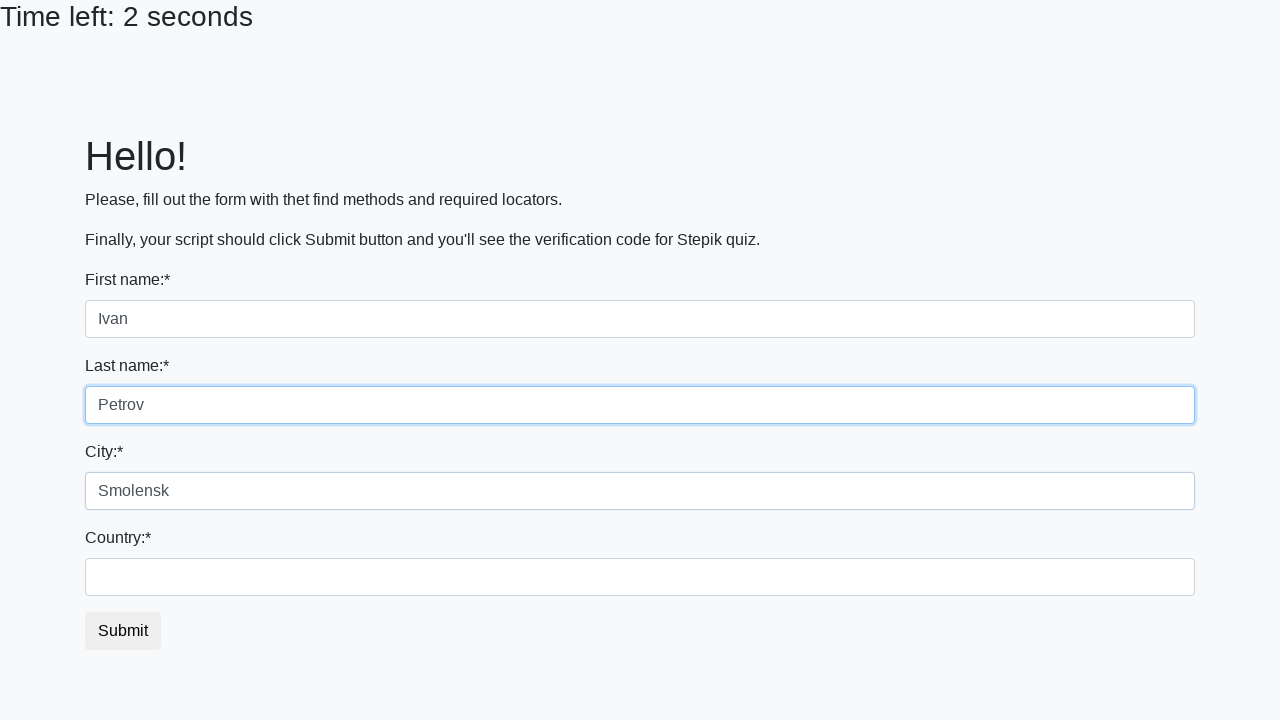

Filled country field with 'Russia' on #country
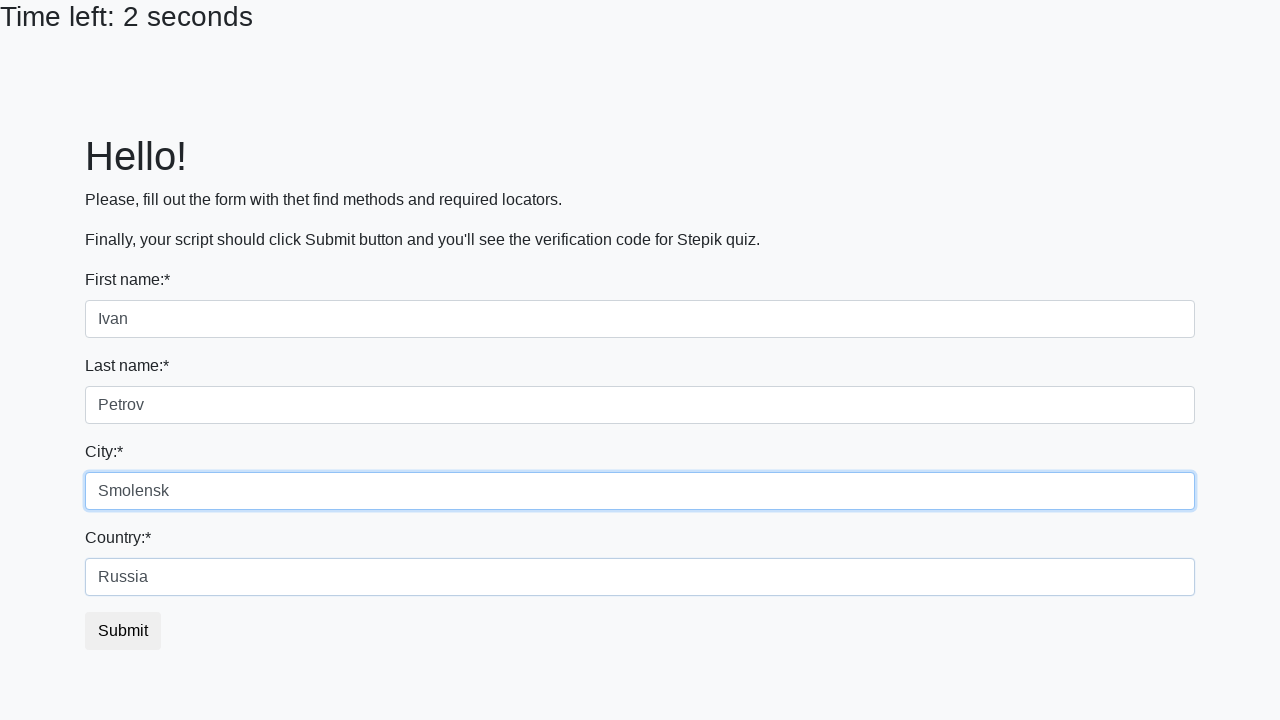

Clicked submit button to submit form at (123, 631) on button.btn
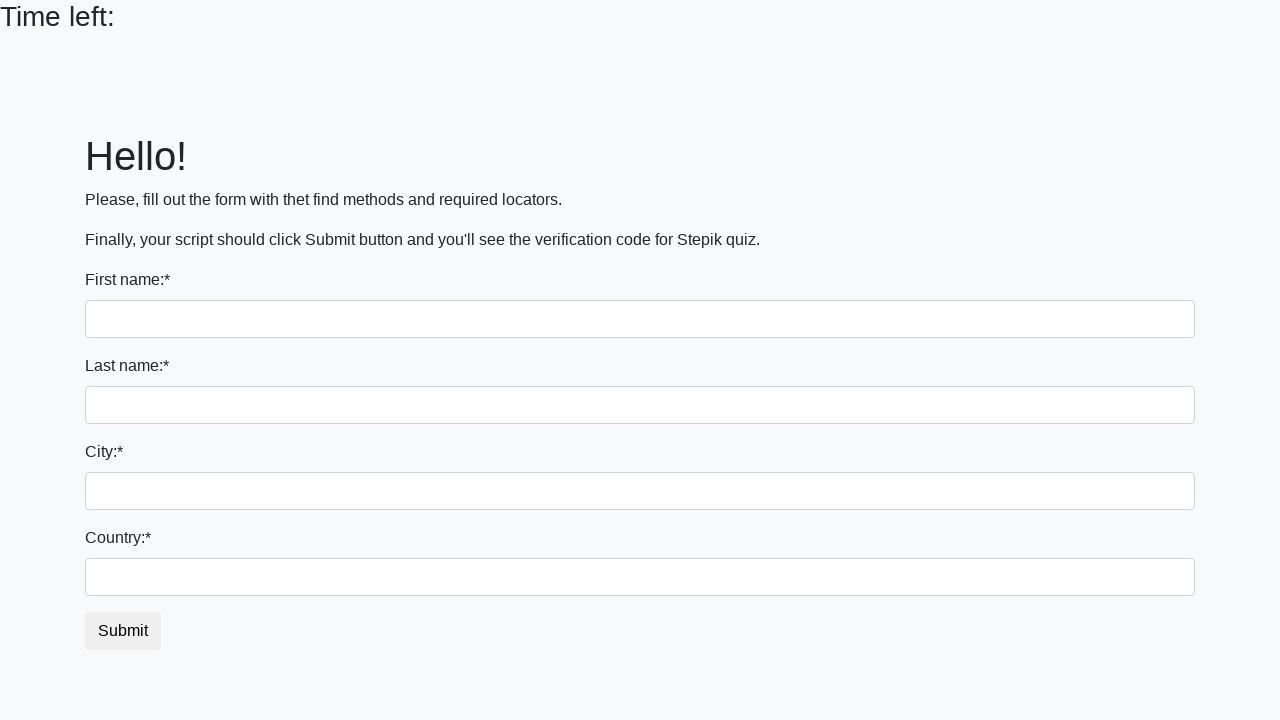

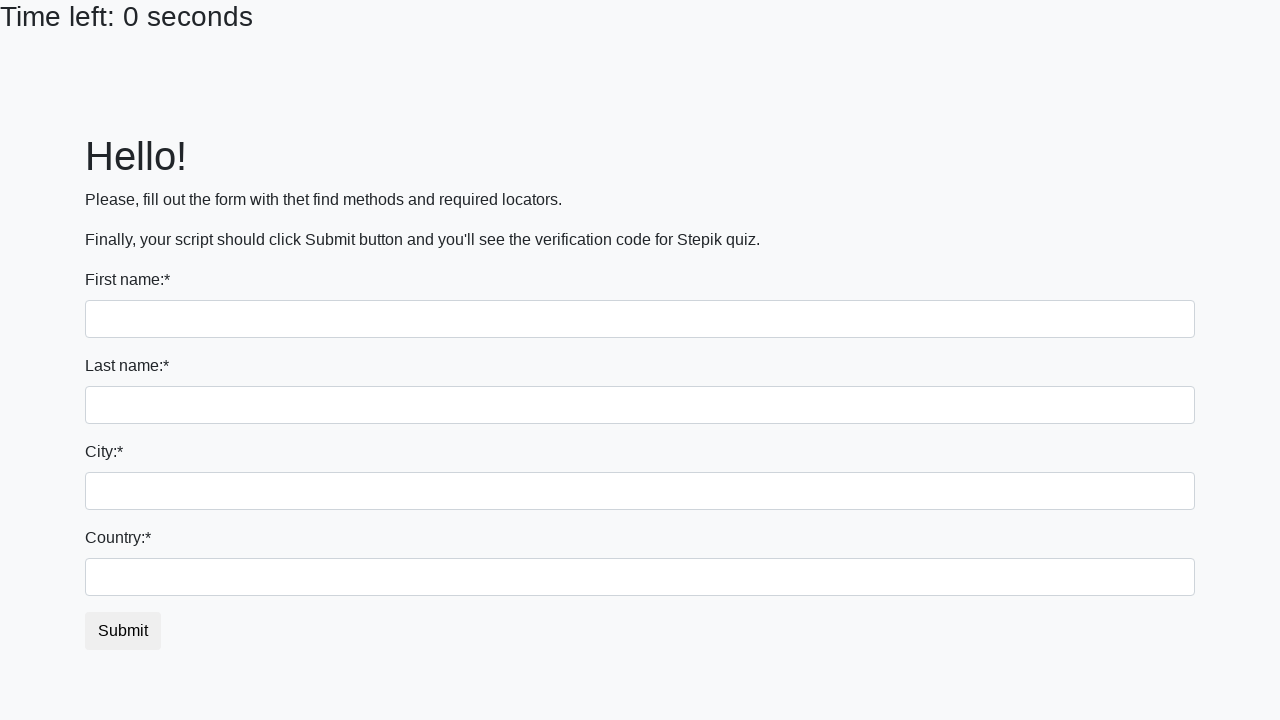